Opens the OrangeHRM demo application homepage and verifies the page loads successfully.

Starting URL: https://opensource-demo.orangehrmlive.com/

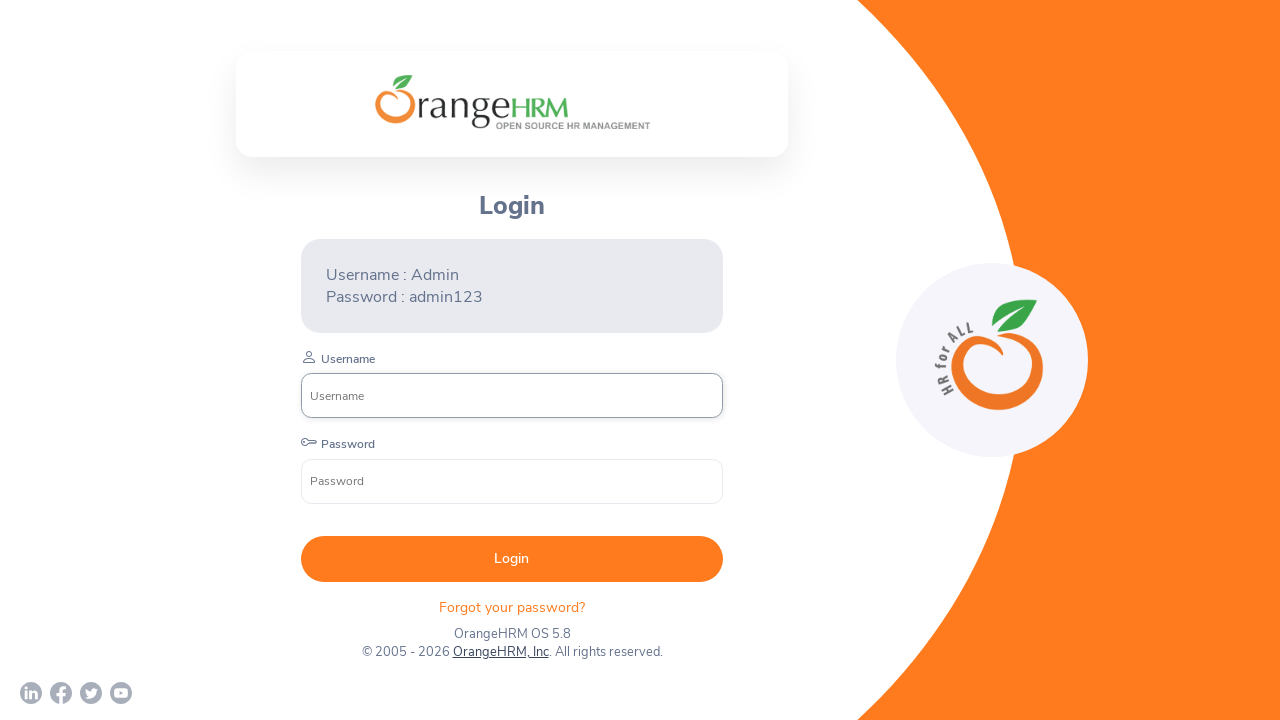

OrangeHRM homepage loaded successfully (DOM content loaded)
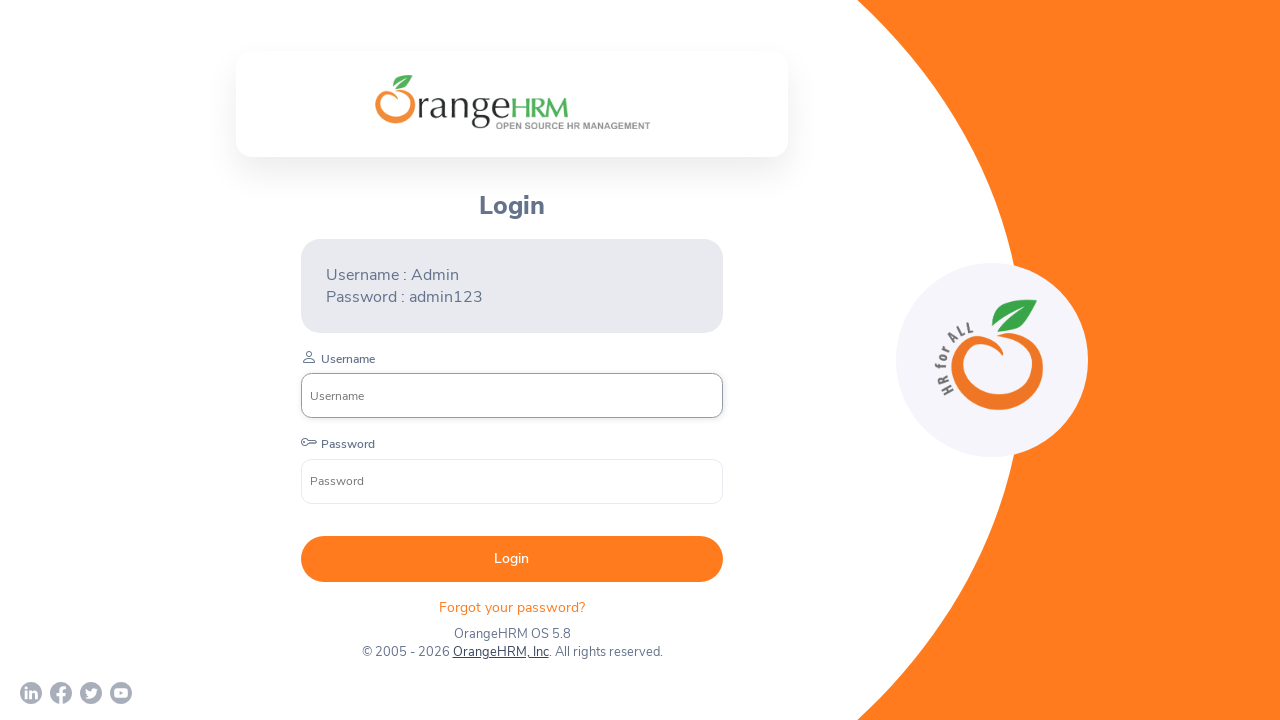

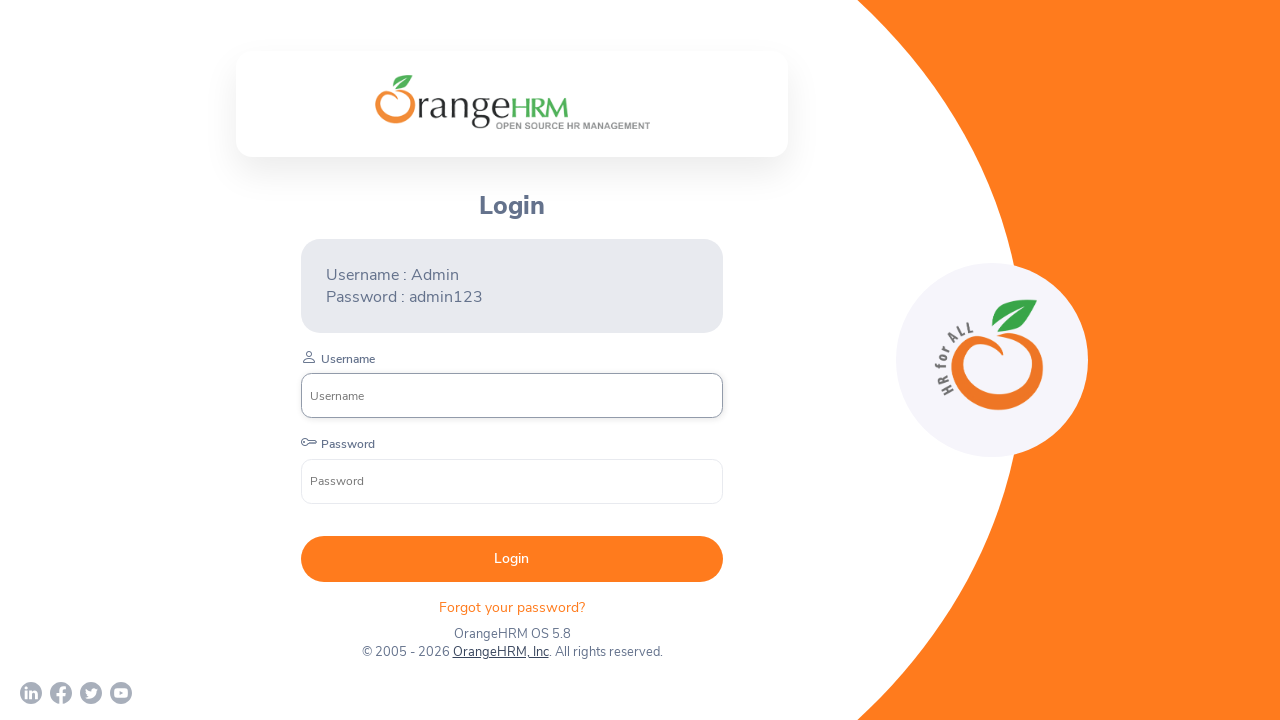